Tests radio button selection by clicking different radio buttons on a static page using various selectors

Starting URL: https://chroma-tech-academy.mexil.it/static_page/

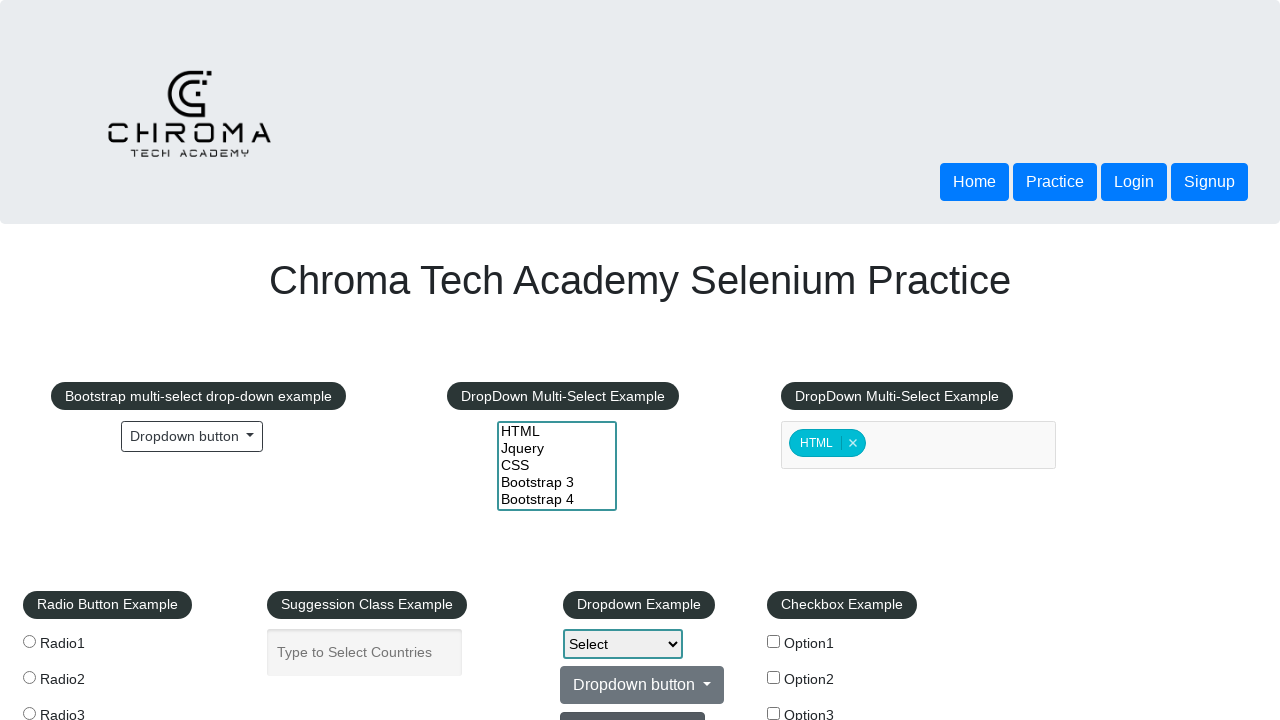

Clicked first radio button using xpath selector at (29, 642) on xpath=//input[@name='radioButton']
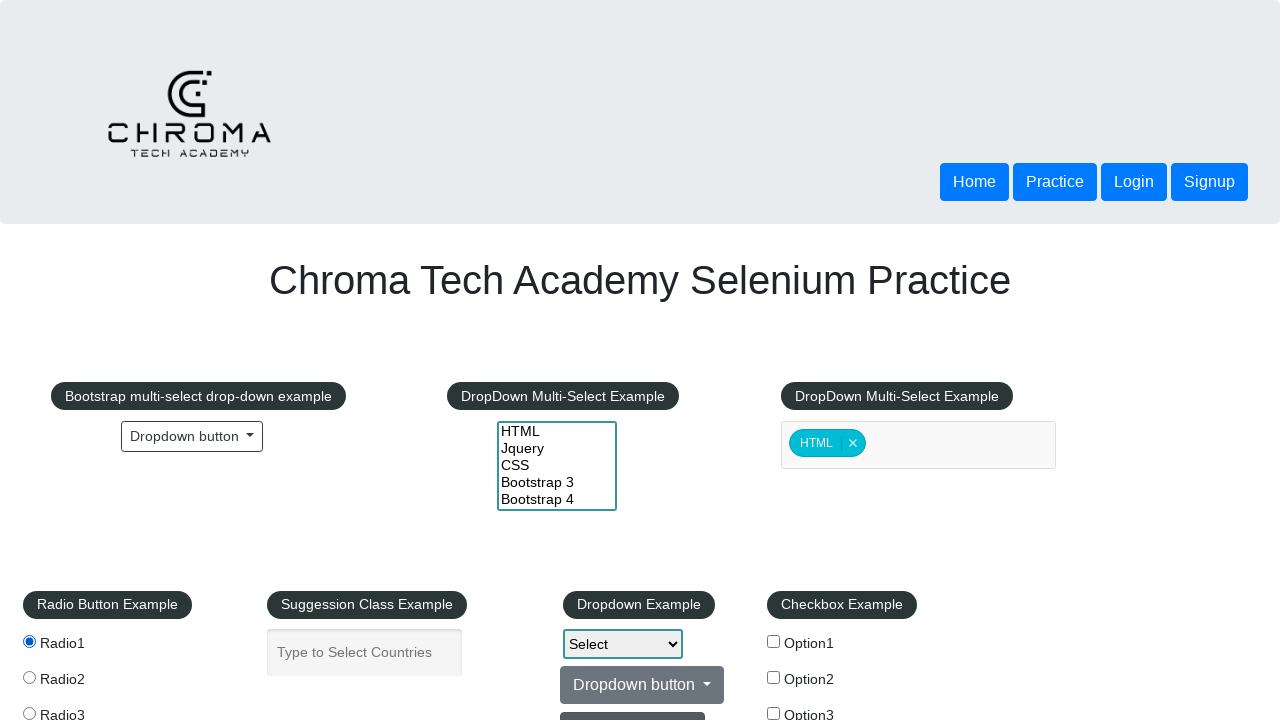

Clicked second radio button using index-based xpath selector at (29, 678) on (//input[@name='radioButton'])[2]
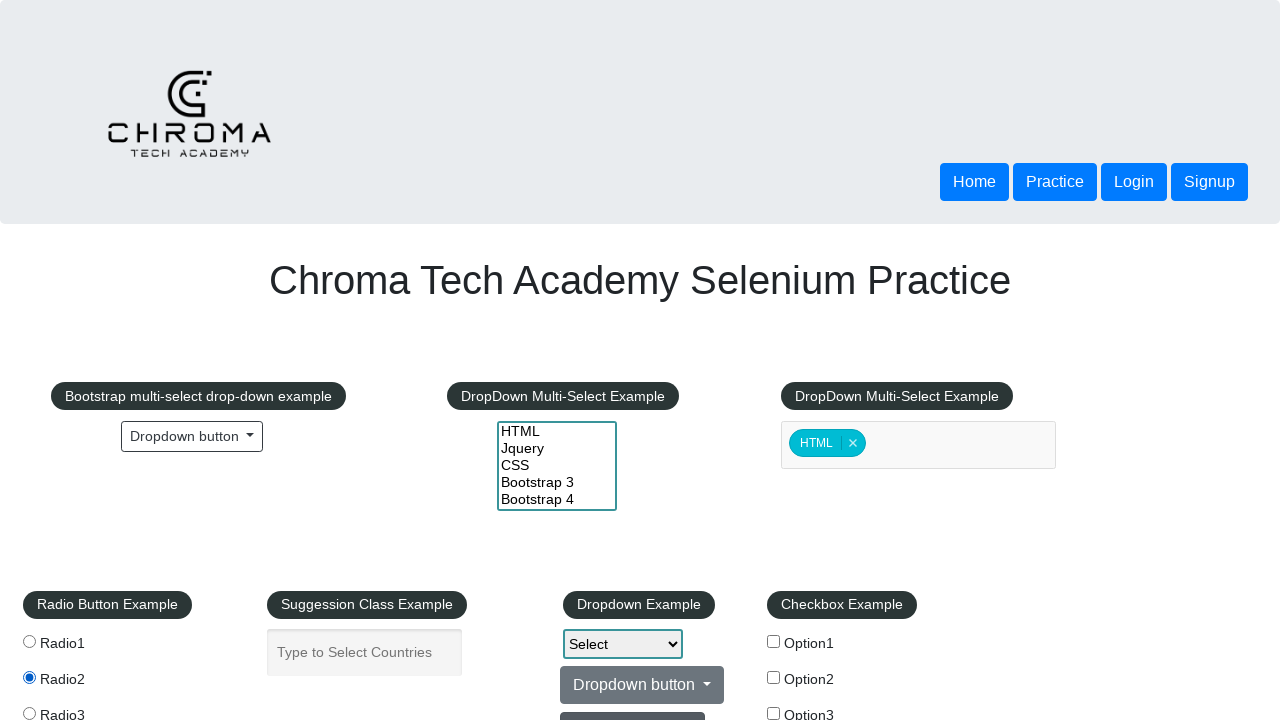

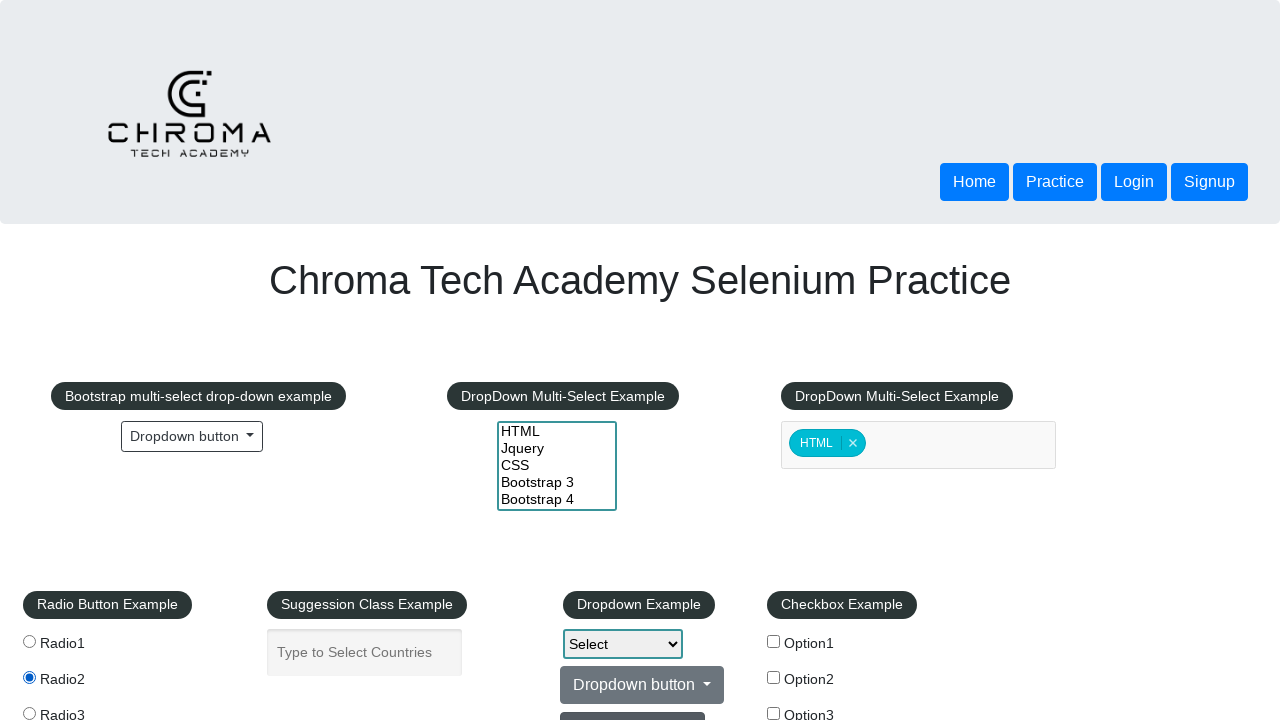